Tests React Semantic UI dropdown by selecting different names and verifying they are displayed in the alert

Starting URL: https://react.semantic-ui.com/maximize/dropdown-example-selection/

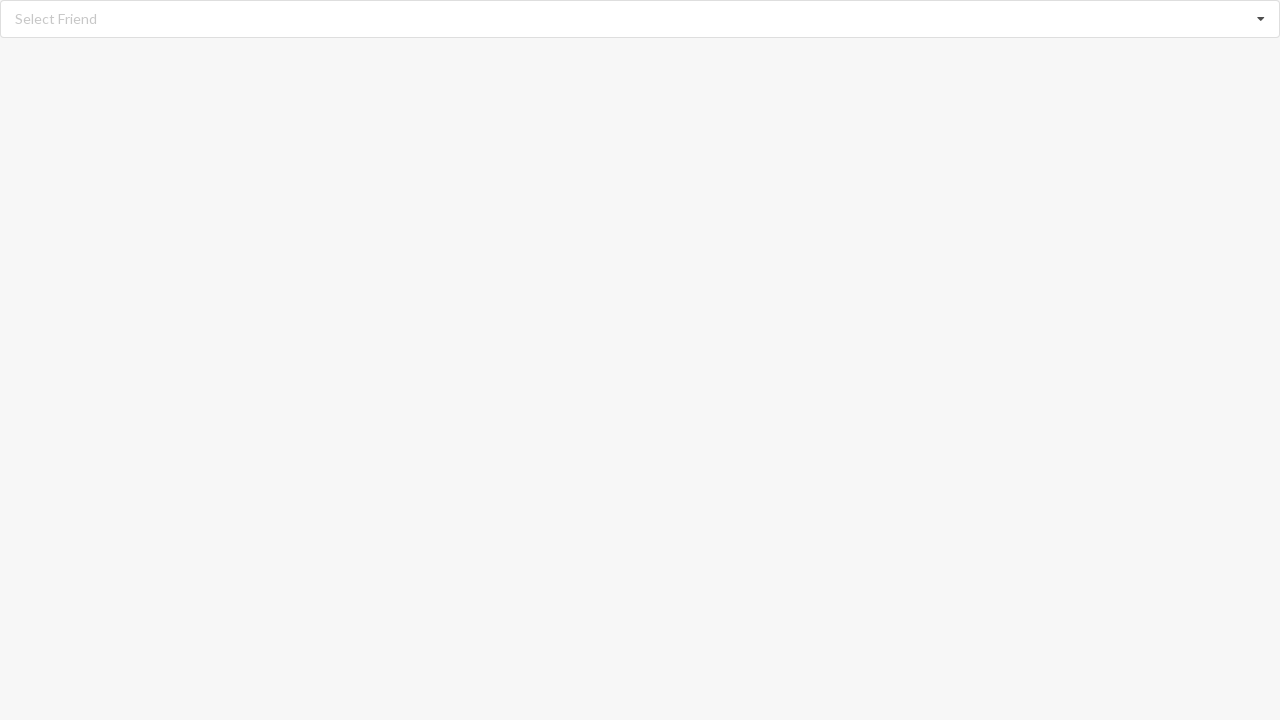

Clicked dropdown listbox to open options at (640, 19) on xpath=//div[@role='listbox']
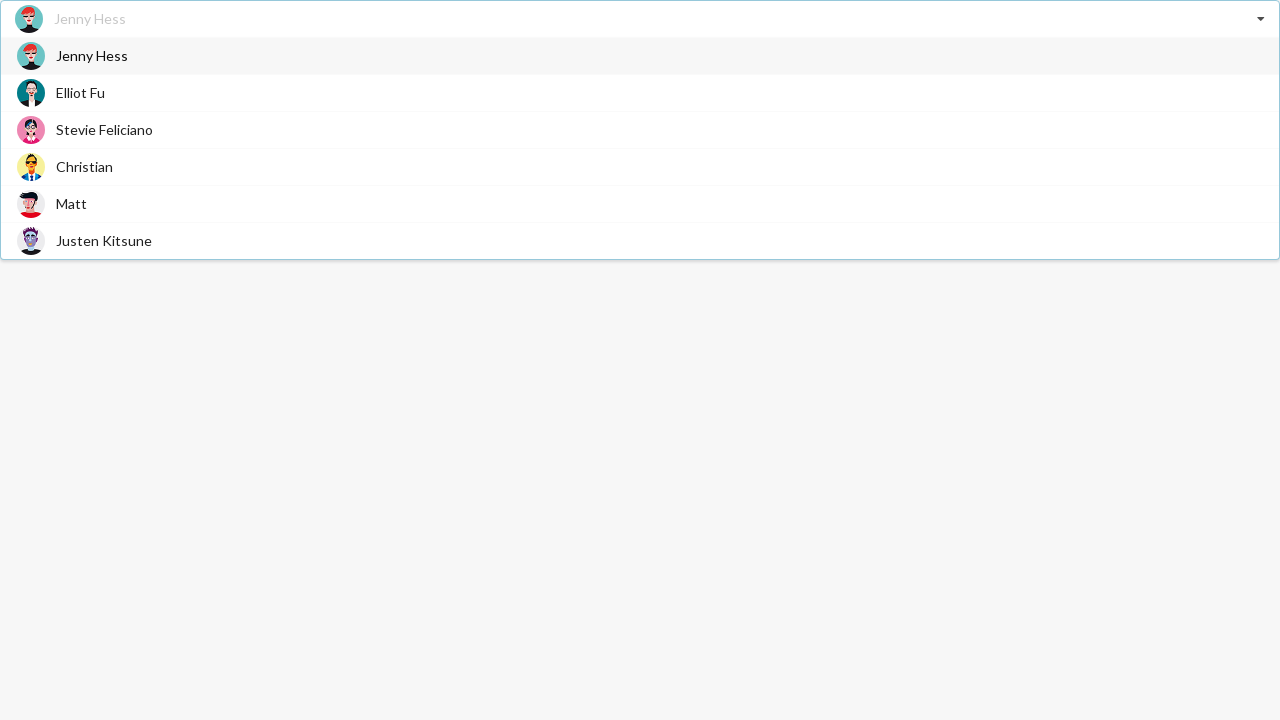

Selected 'Jenny Hess' from dropdown options at (92, 56) on xpath=//div[@role='option']//span[text()='Jenny Hess']
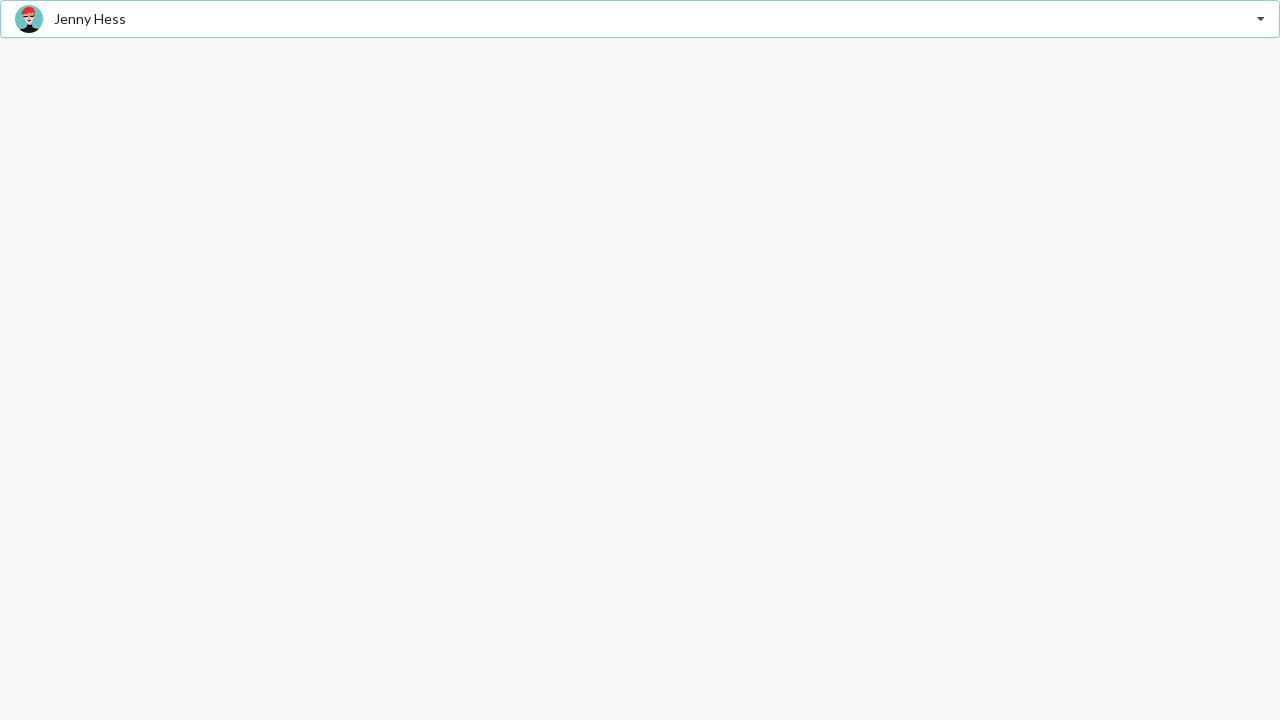

Verified 'Jenny Hess' appears in alert message
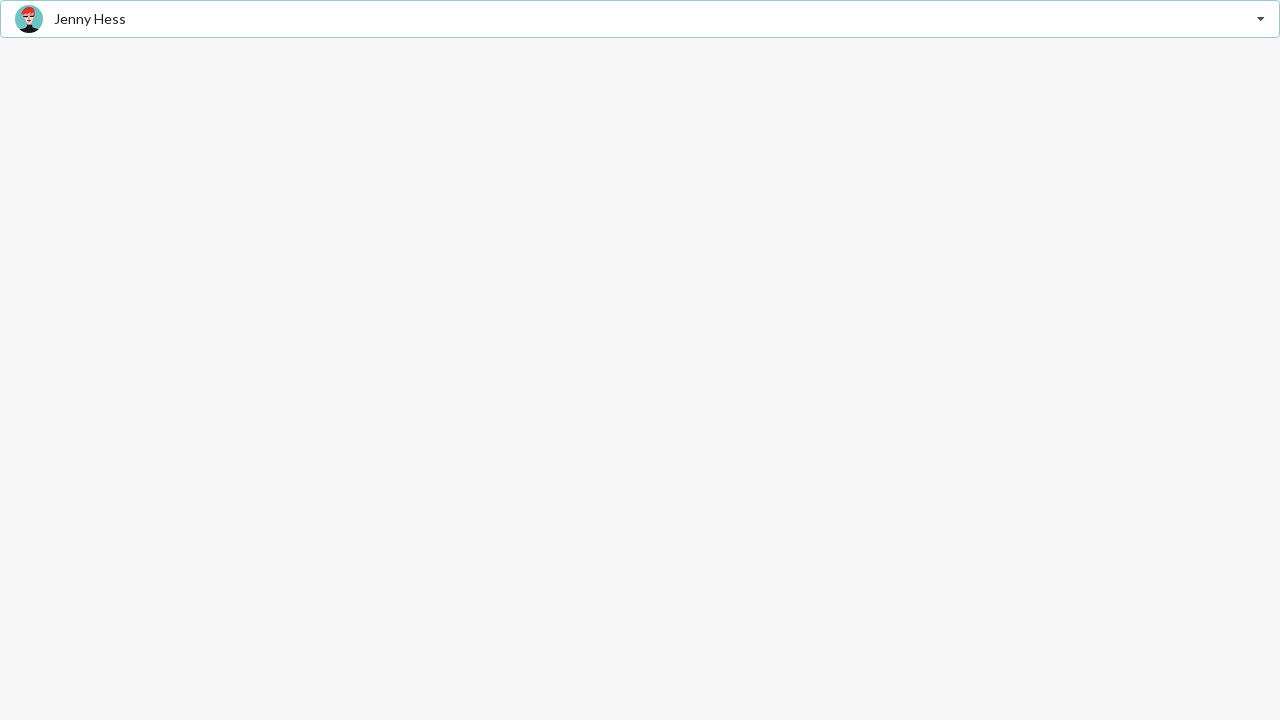

Clicked dropdown listbox to open options at (640, 19) on xpath=//div[@role='listbox']
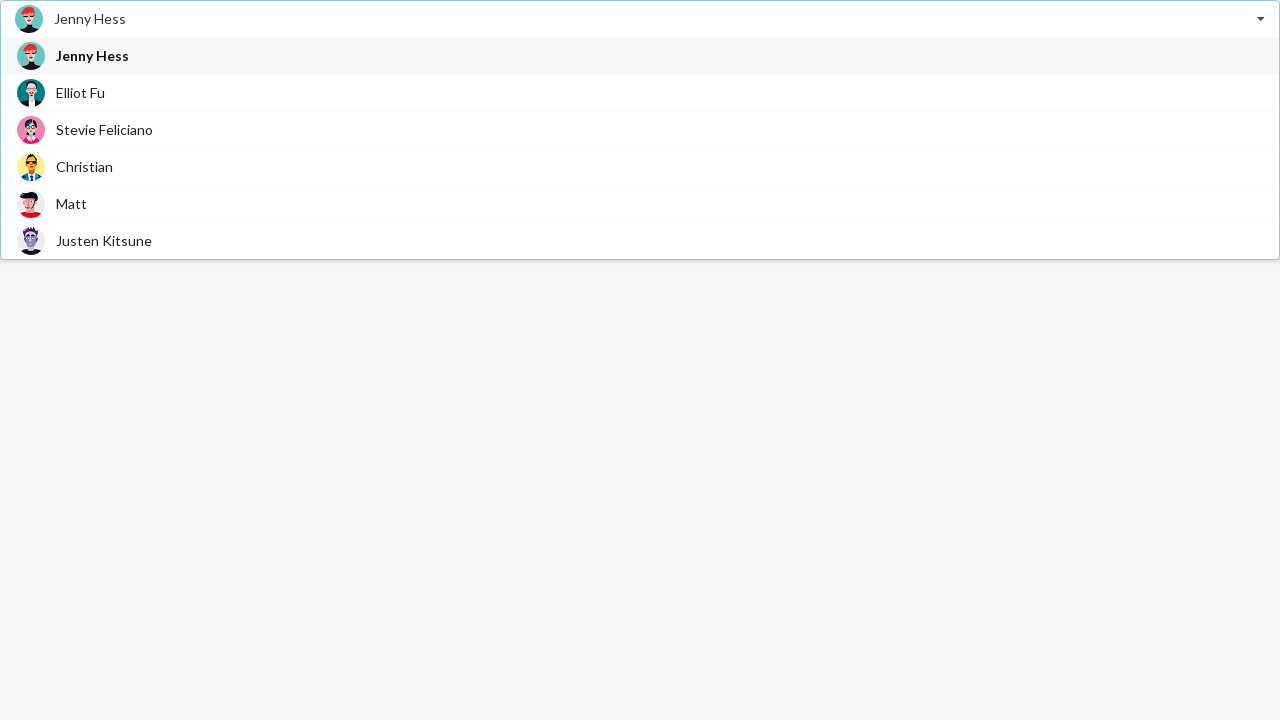

Selected 'Elliot Fu' from dropdown options at (80, 92) on xpath=//div[@role='option']//span[text()='Elliot Fu']
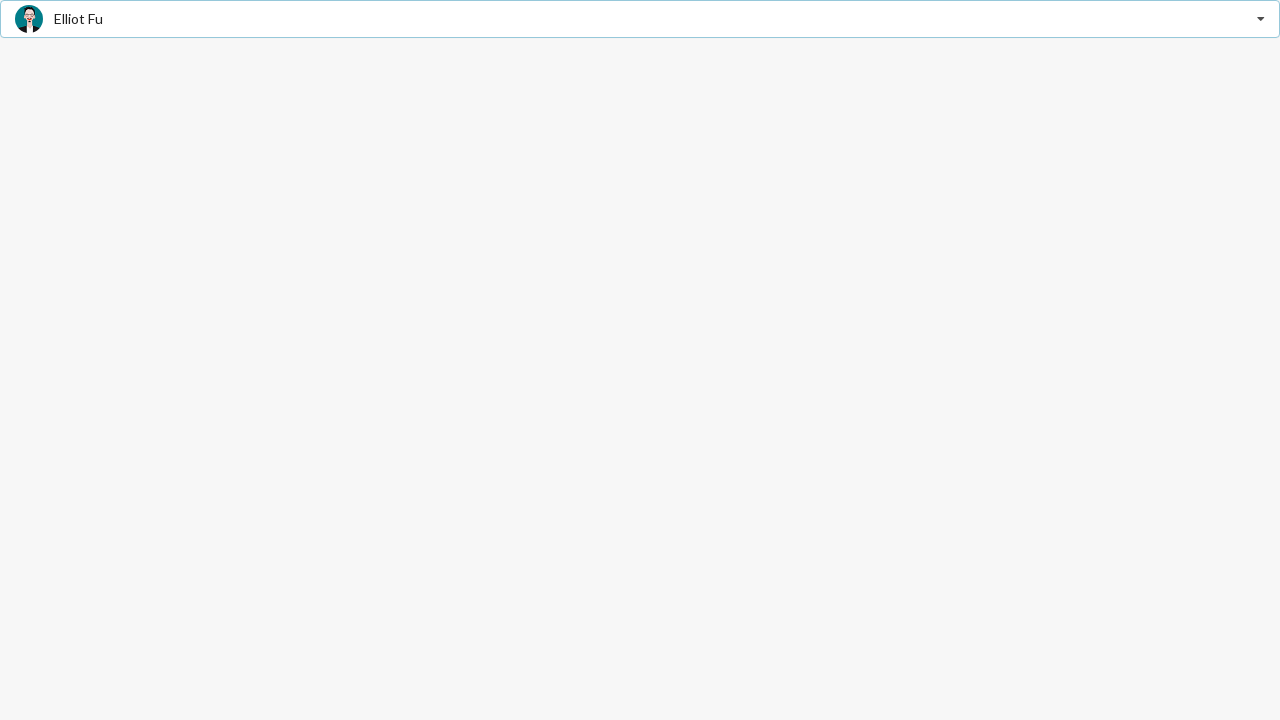

Verified 'Elliot Fu' appears in alert message
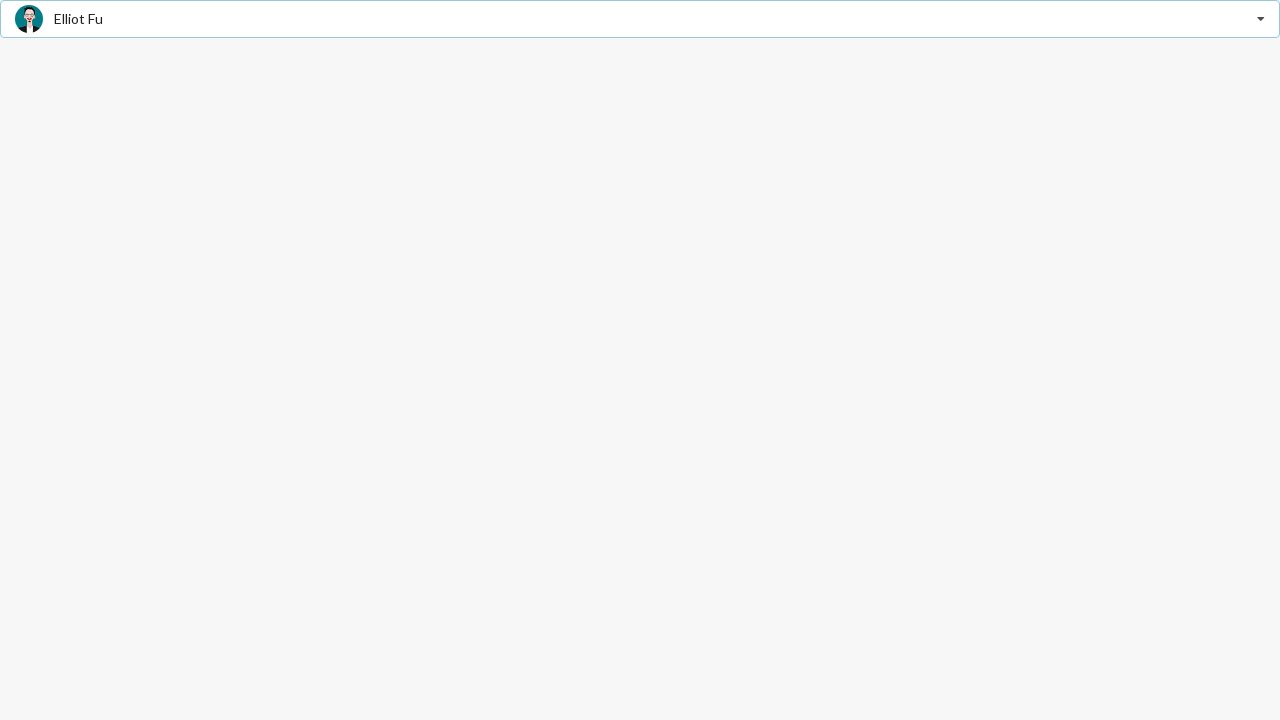

Clicked dropdown listbox to open options at (640, 19) on xpath=//div[@role='listbox']
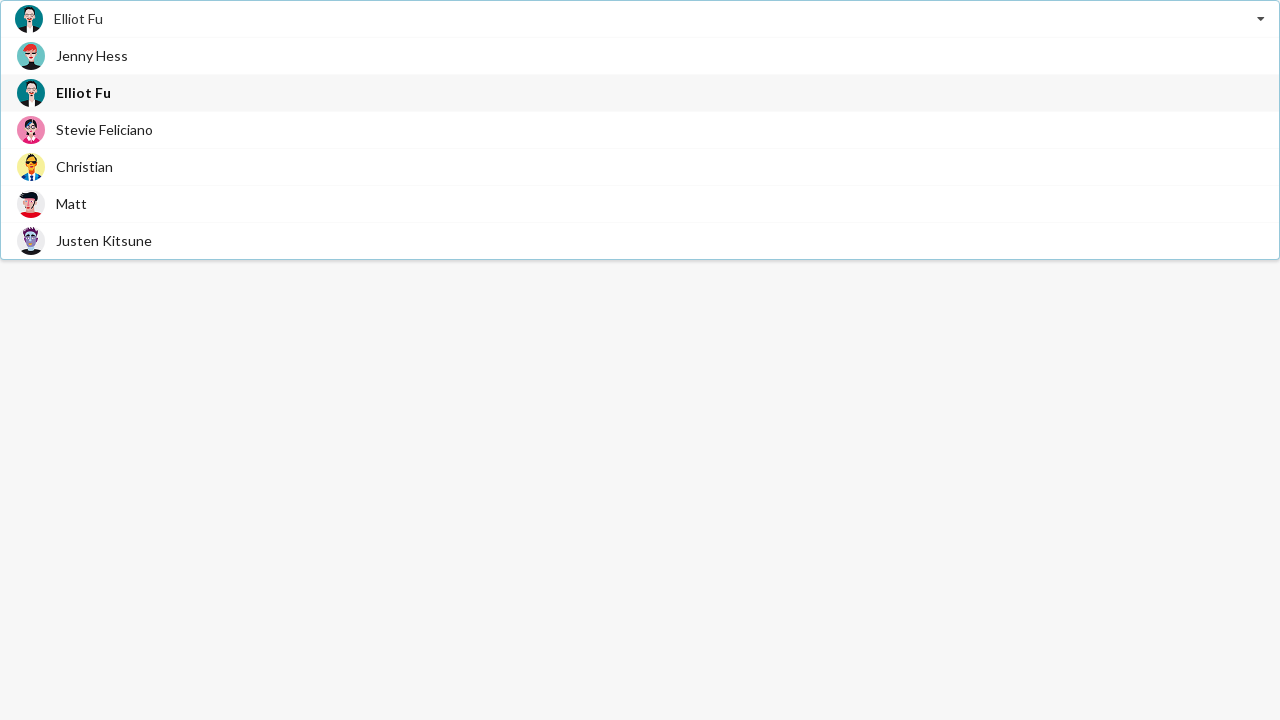

Selected 'Stevie Feliciano' from dropdown options at (104, 130) on xpath=//div[@role='option']//span[text()='Stevie Feliciano']
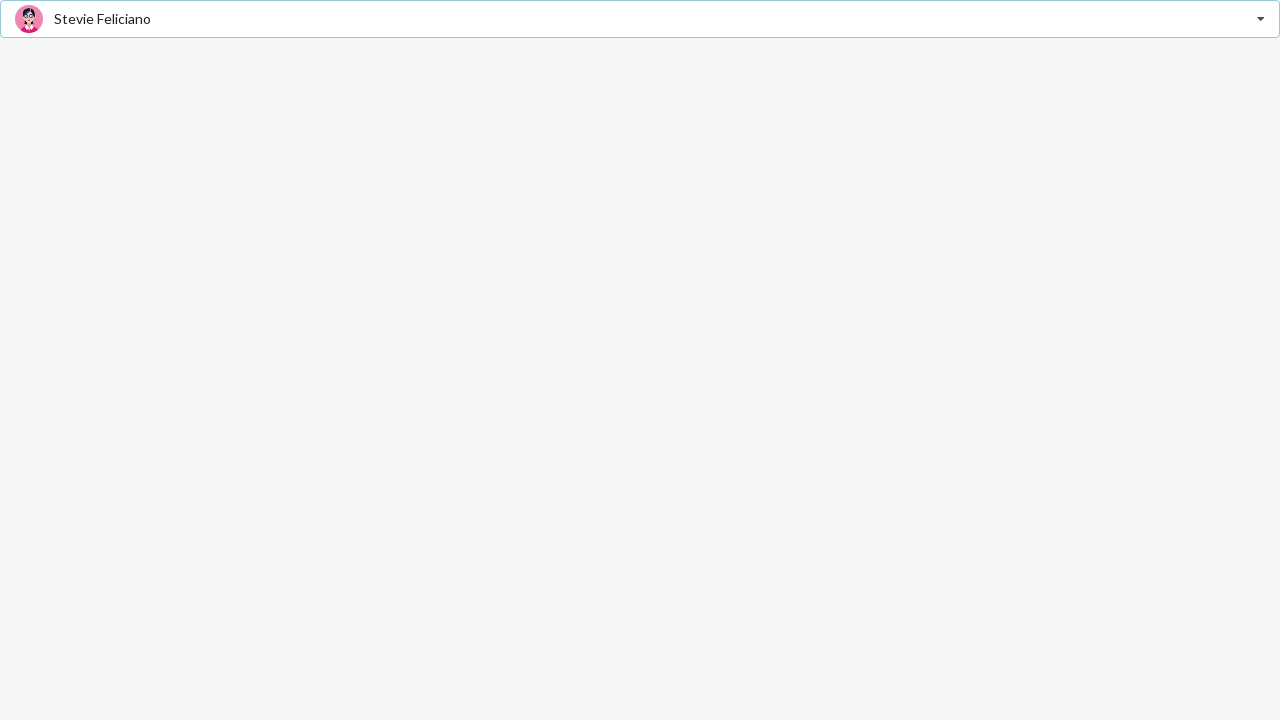

Verified 'Stevie Feliciano' appears in alert message
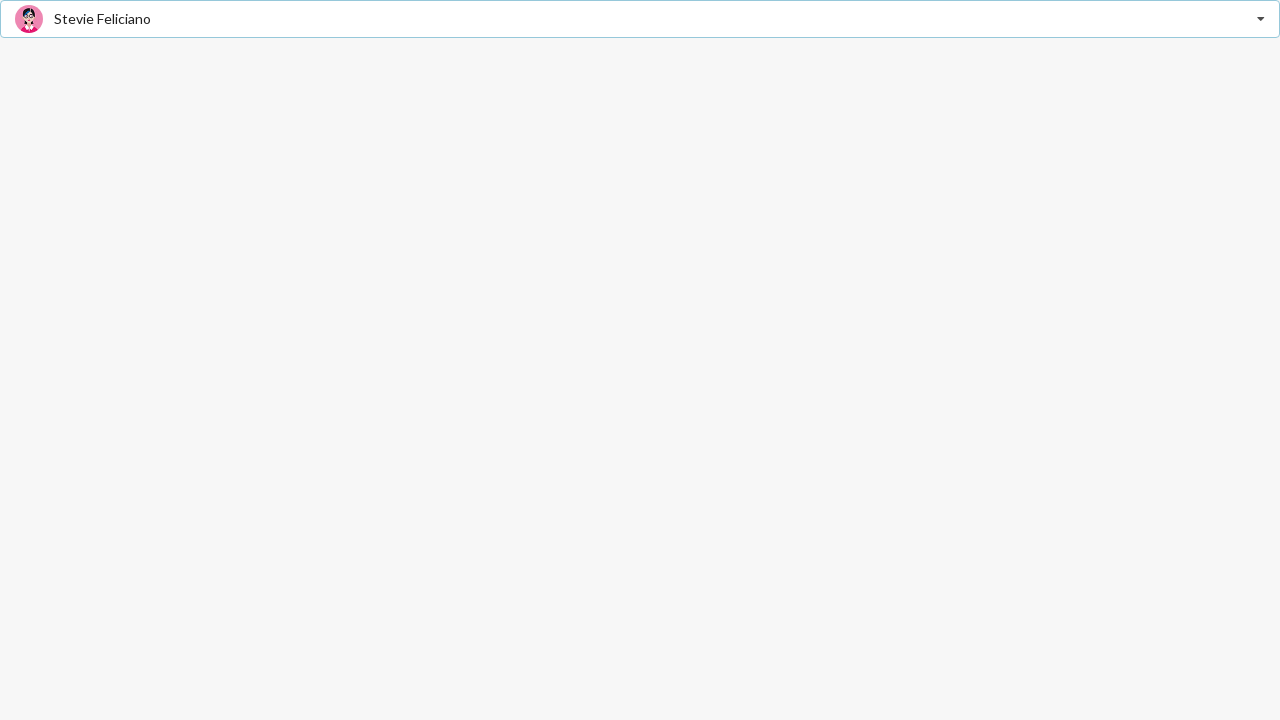

Clicked dropdown listbox to open options at (640, 19) on xpath=//div[@role='listbox']
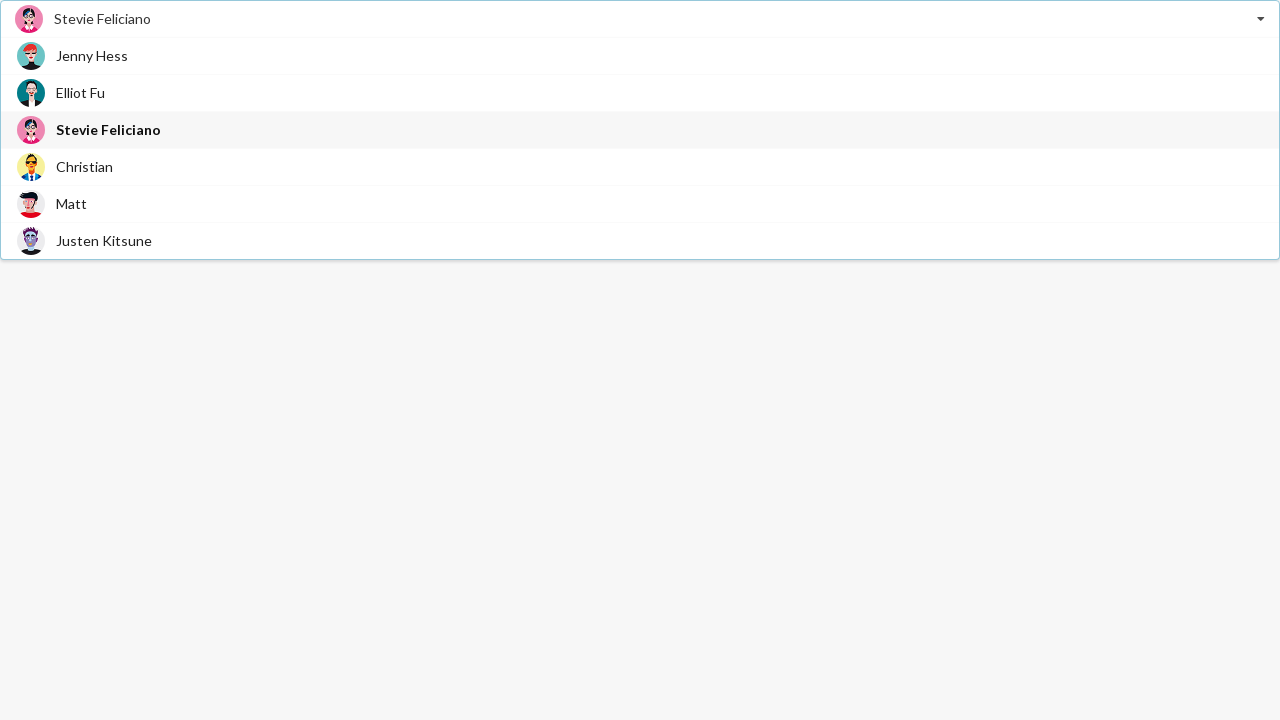

Selected 'Christian' from dropdown options at (84, 166) on xpath=//div[@role='option']//span[text()='Christian']
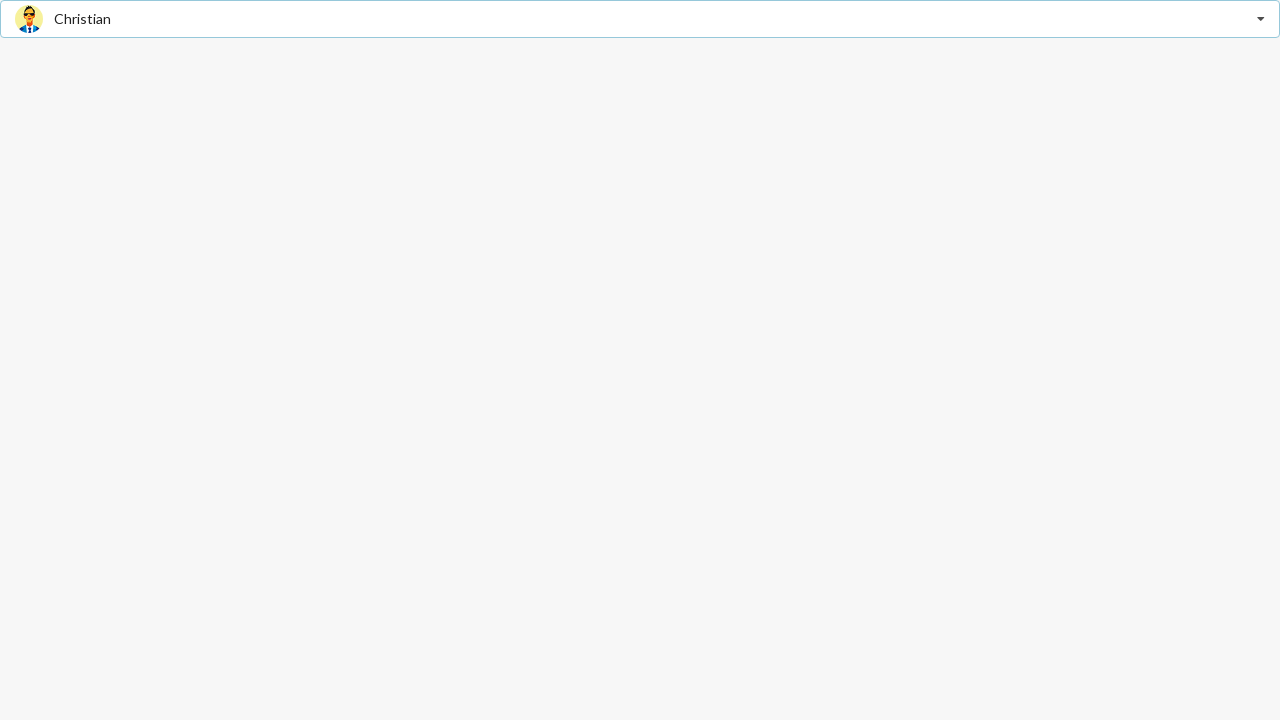

Verified 'Christian' appears in alert message
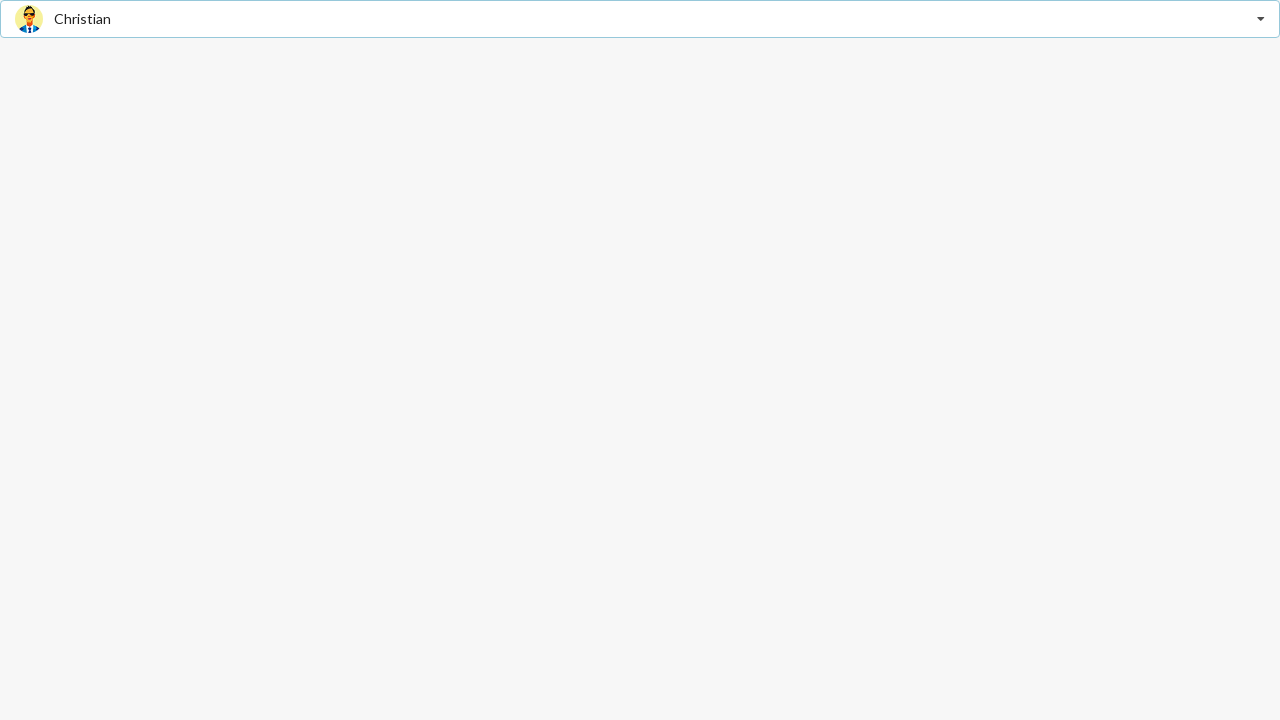

Clicked dropdown listbox to open options at (640, 19) on xpath=//div[@role='listbox']
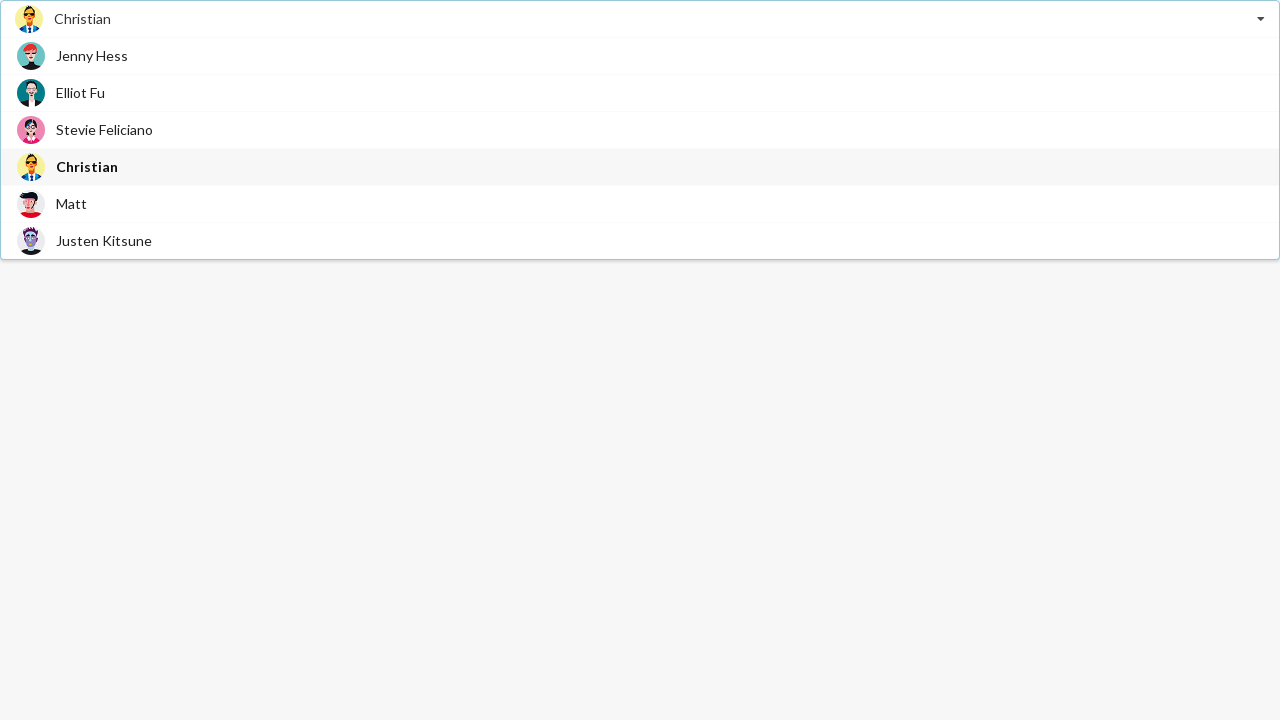

Selected 'Matt' from dropdown options at (72, 204) on xpath=//div[@role='option']//span[text()='Matt']
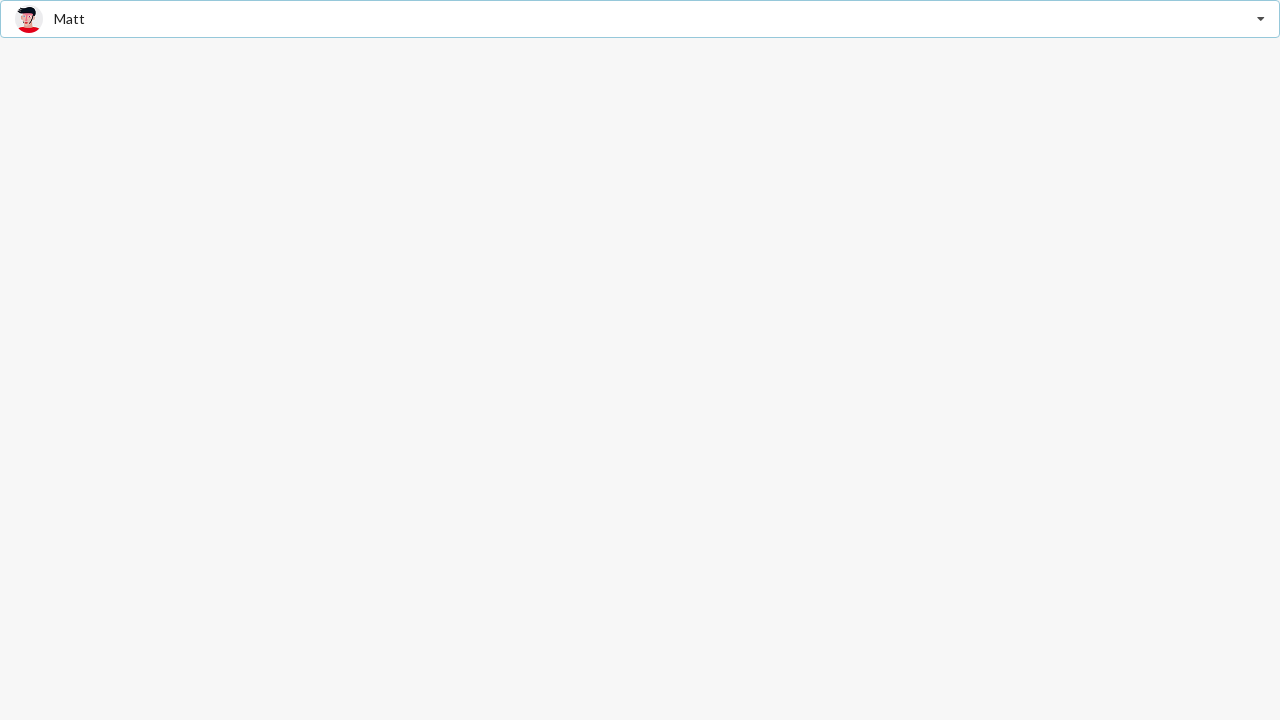

Verified 'Matt' appears in alert message
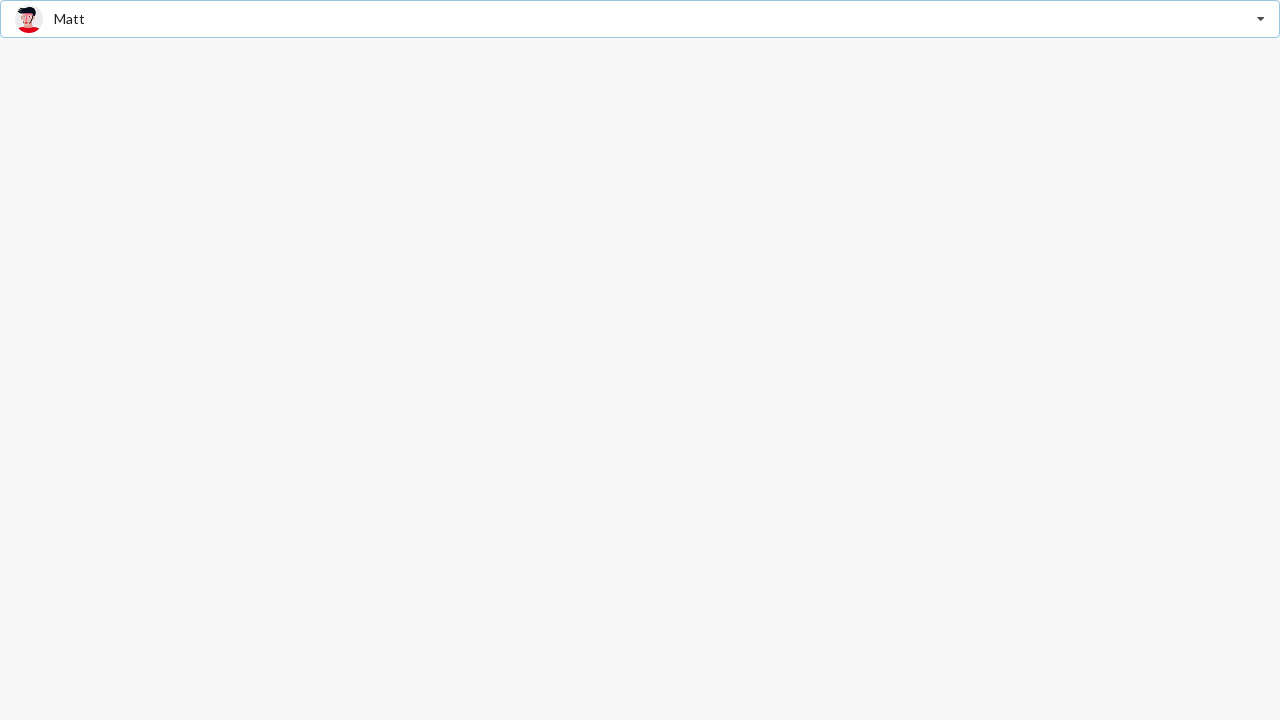

Clicked dropdown listbox to open options at (640, 19) on xpath=//div[@role='listbox']
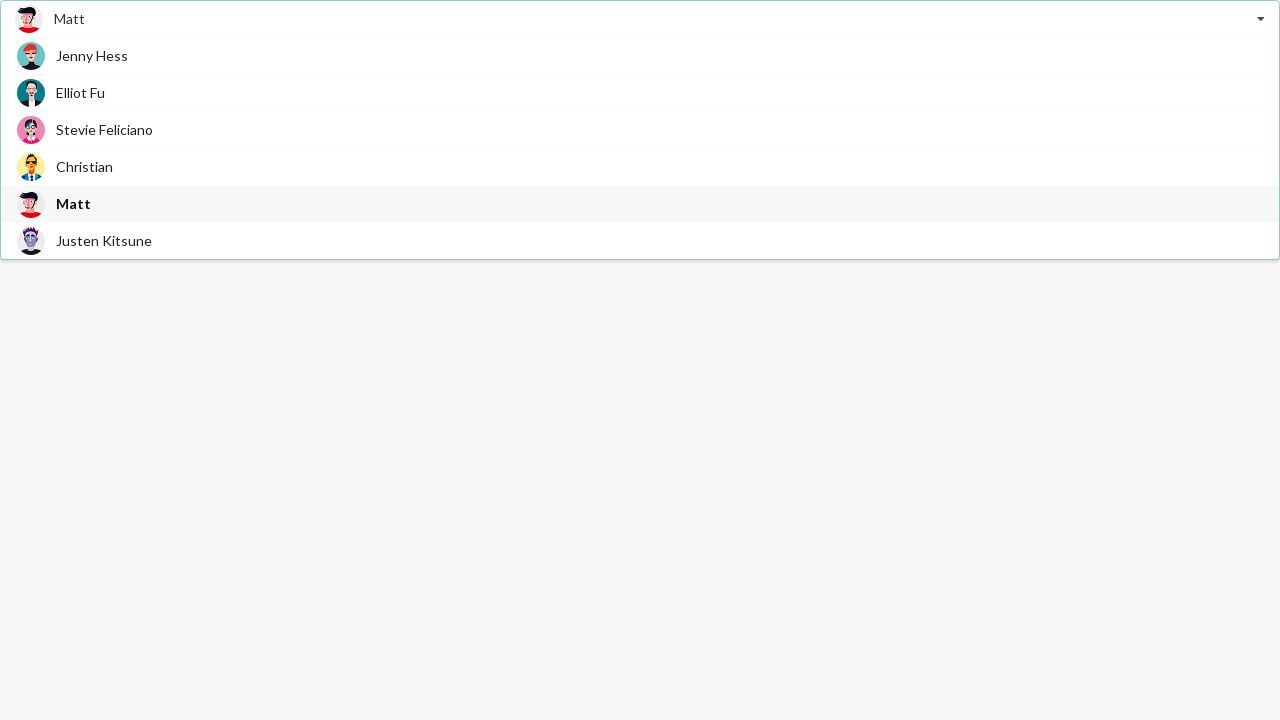

Selected 'Justen Kitsune' from dropdown options at (104, 240) on xpath=//div[@role='option']//span[text()='Justen Kitsune']
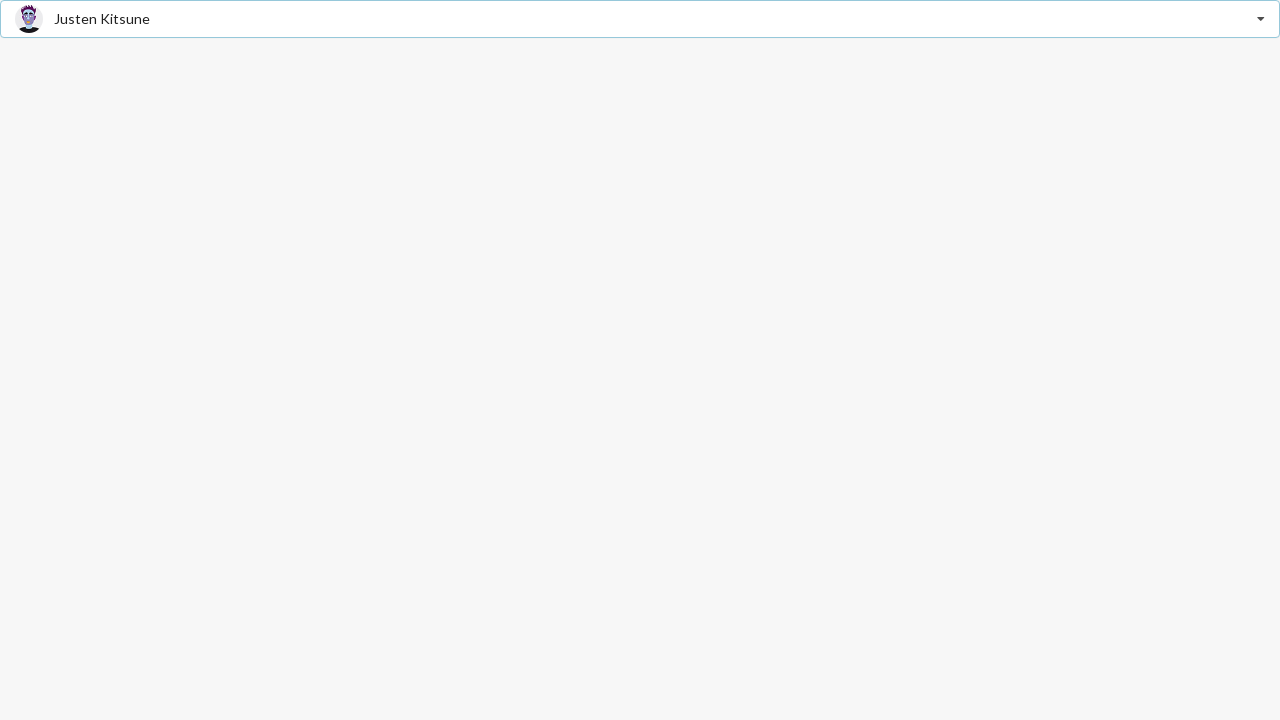

Verified 'Justen Kitsune' appears in alert message
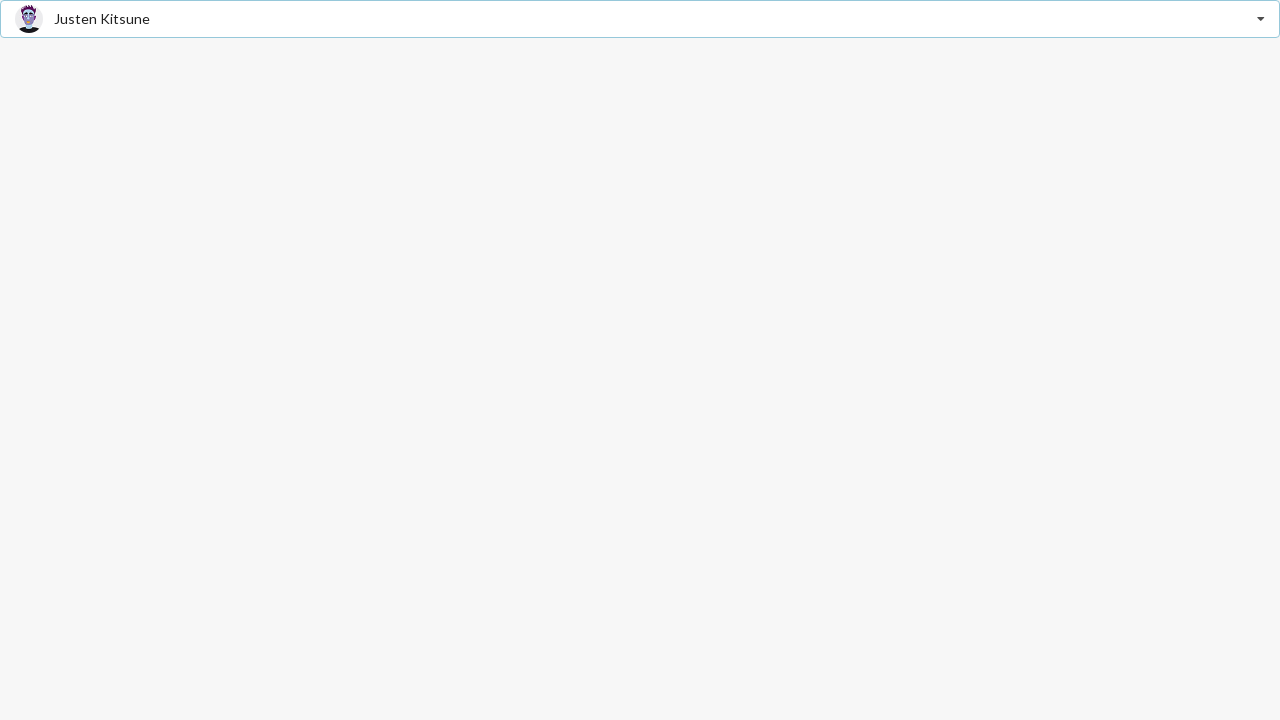

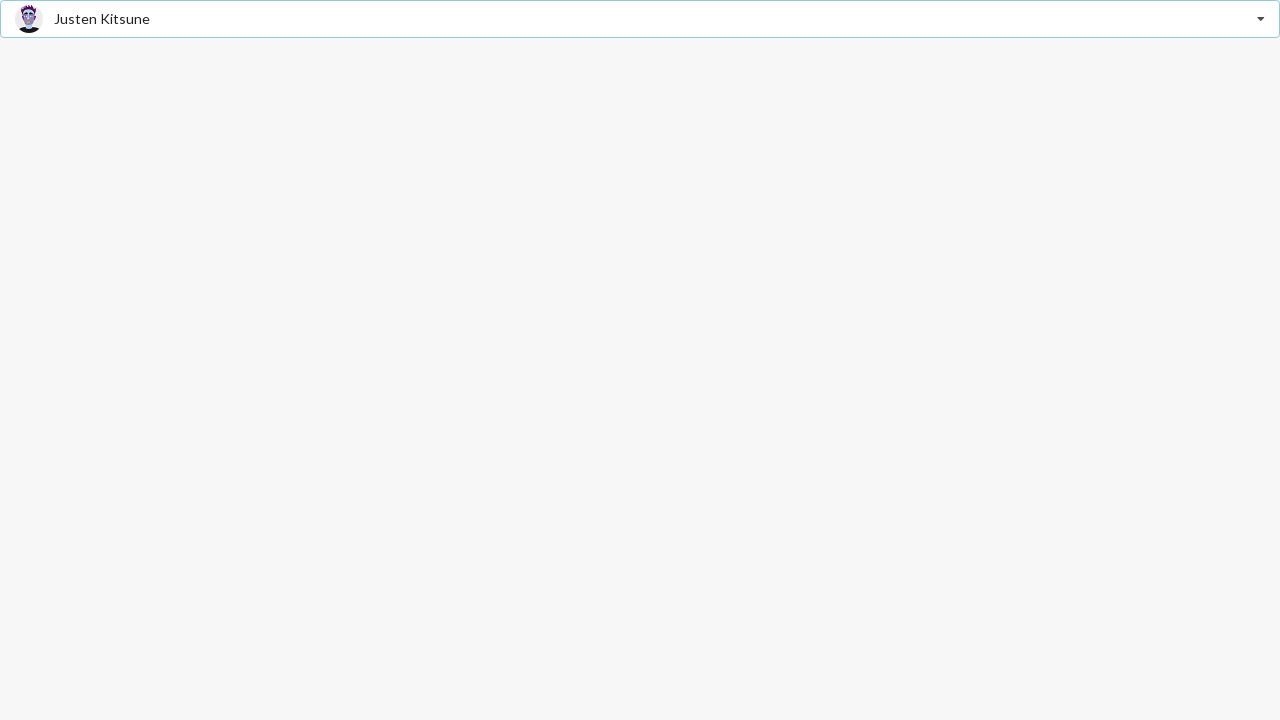